Tests Selenium 4's relative locators feature by interacting with form elements using above, below, toLeftOf, and toRightOf positioning methods on an Angular practice form

Starting URL: https://rahulshettyacademy.com/angularpractice/

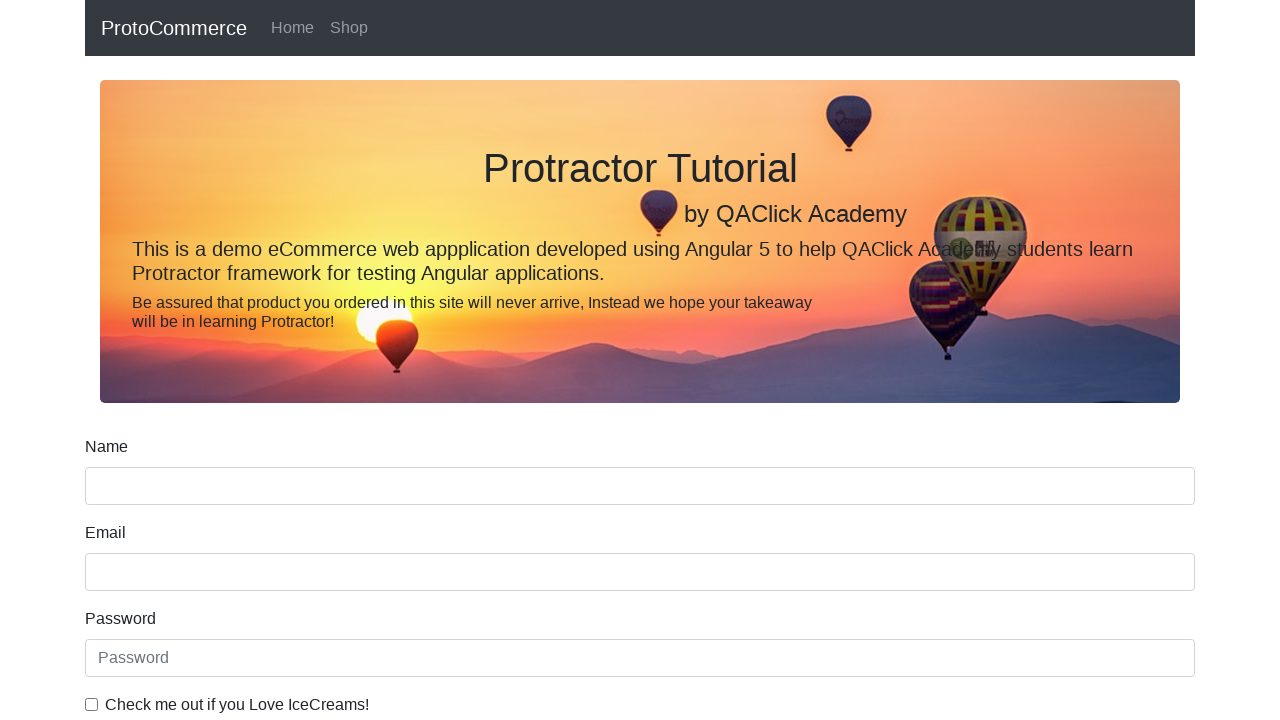

Located name input field
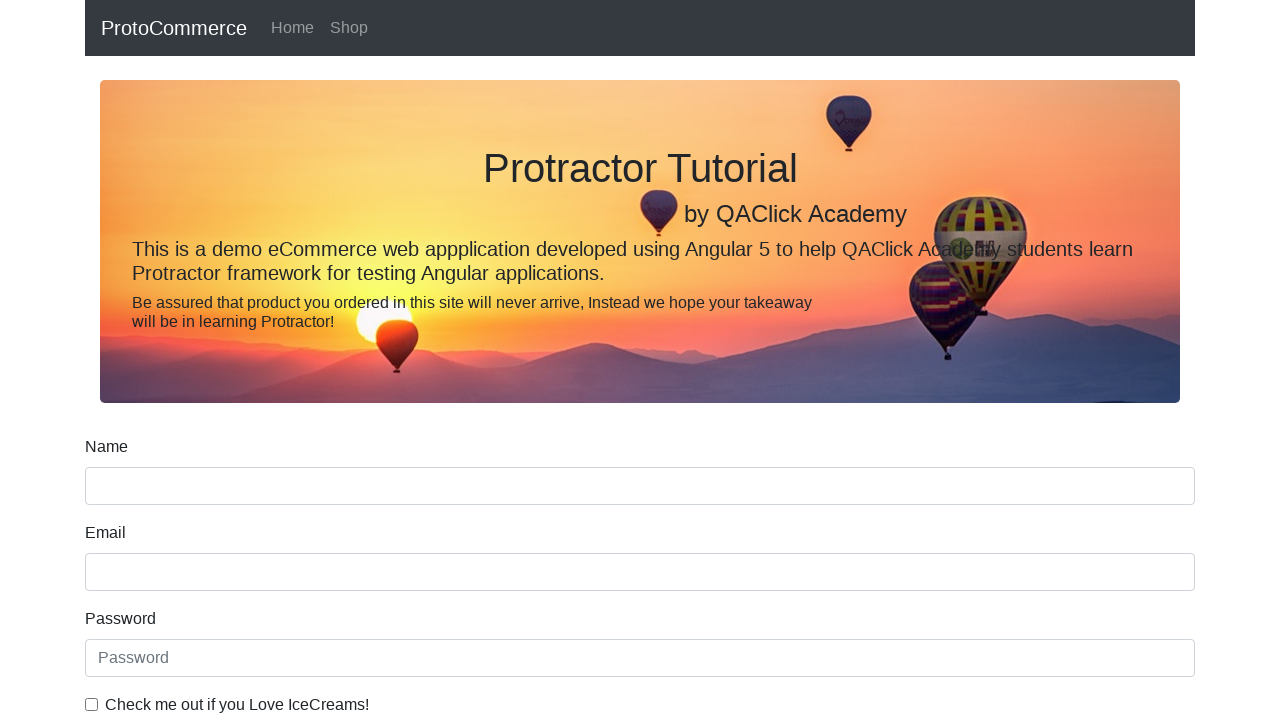

Located label above name input using relative locator
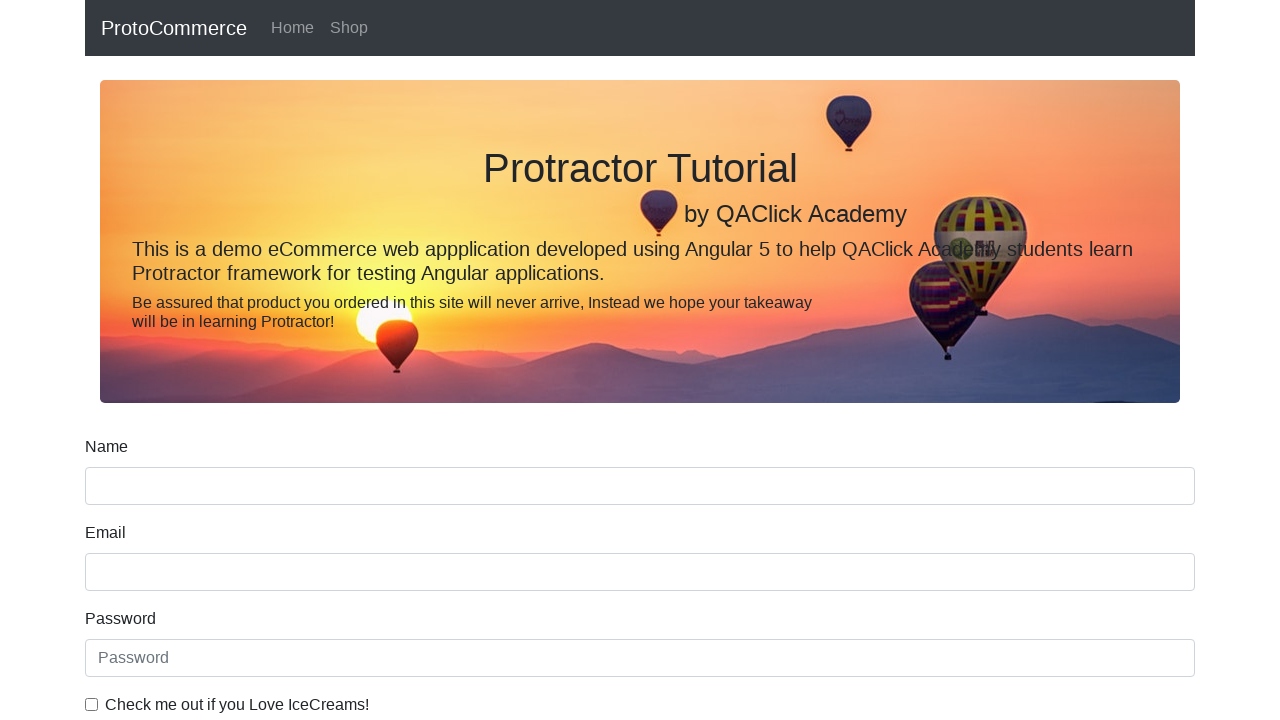

Retrieved and printed text from label above name input
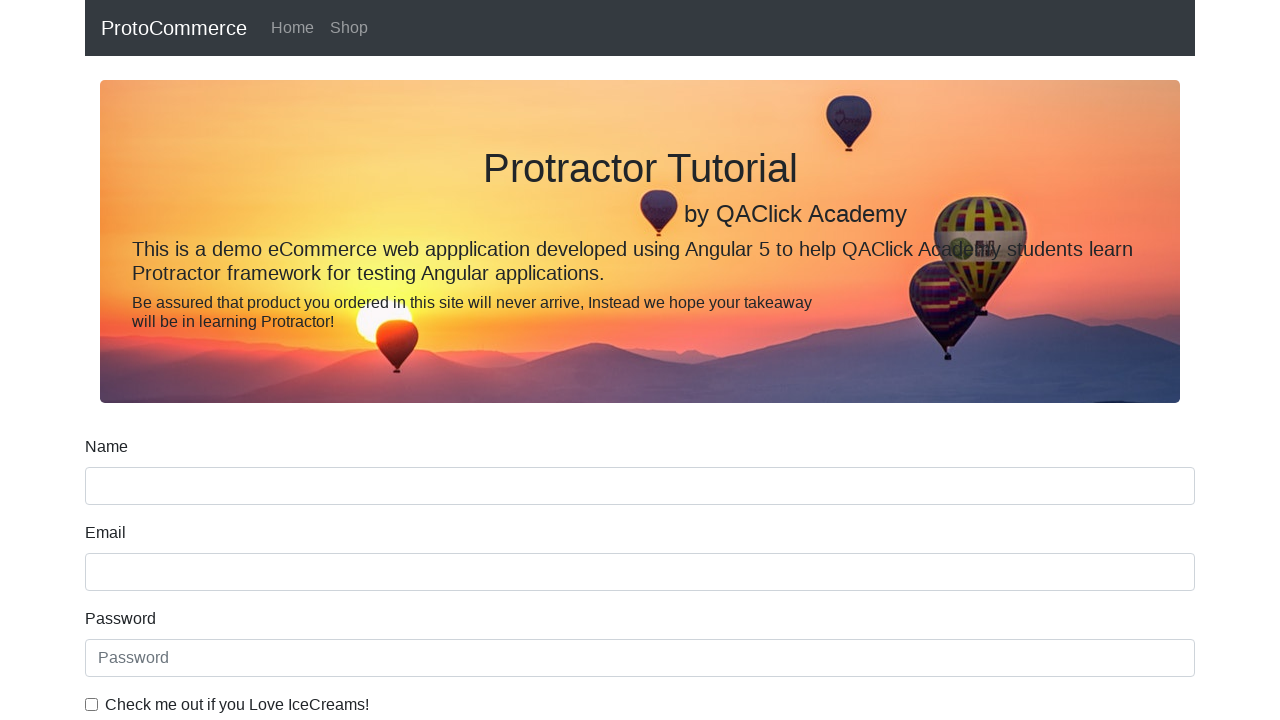

Located DOB label element
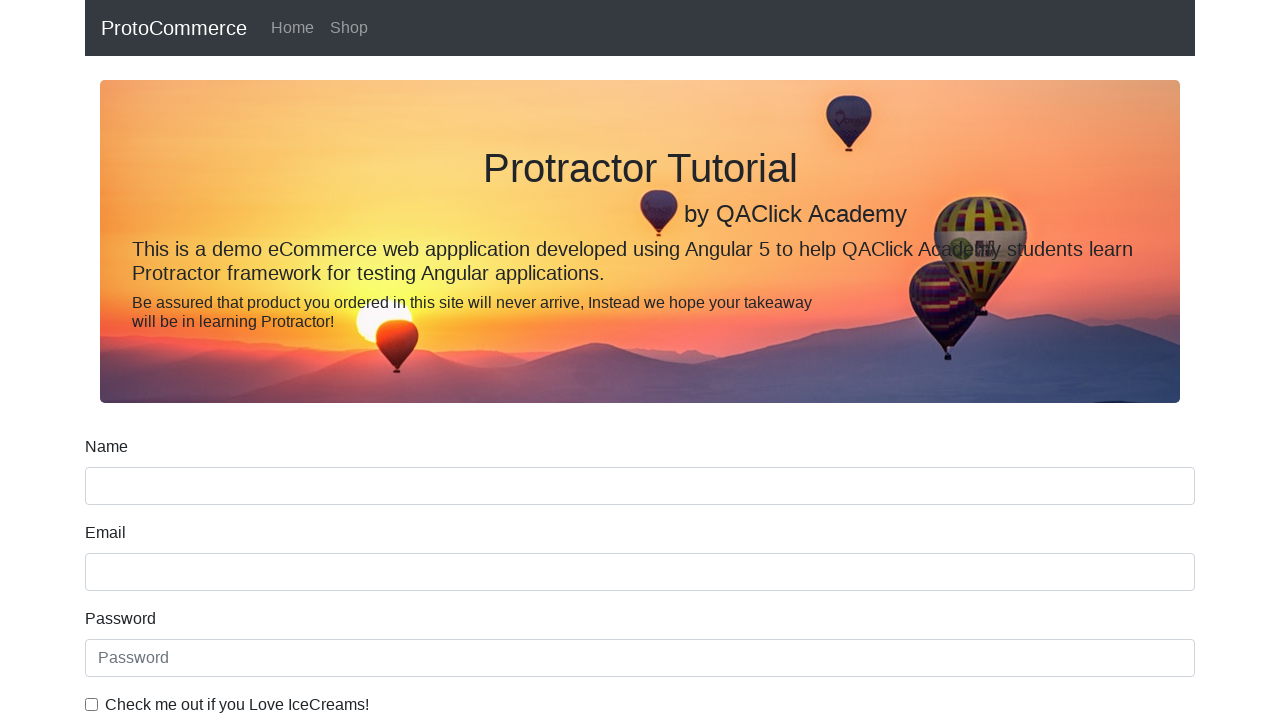

Clicked date input field below DOB label using relative locator at (640, 412) on xpath=//label[@for='dateofBirth']/following-sibling::input[1]
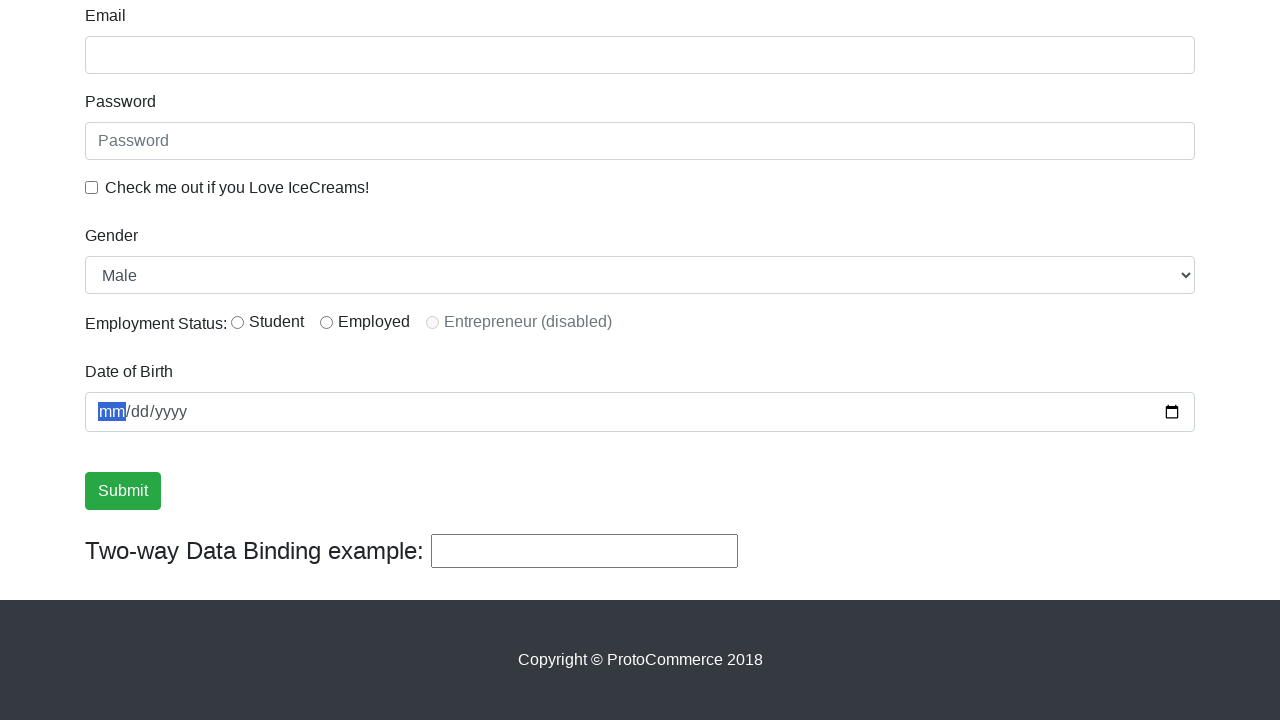

Located checkbox label element
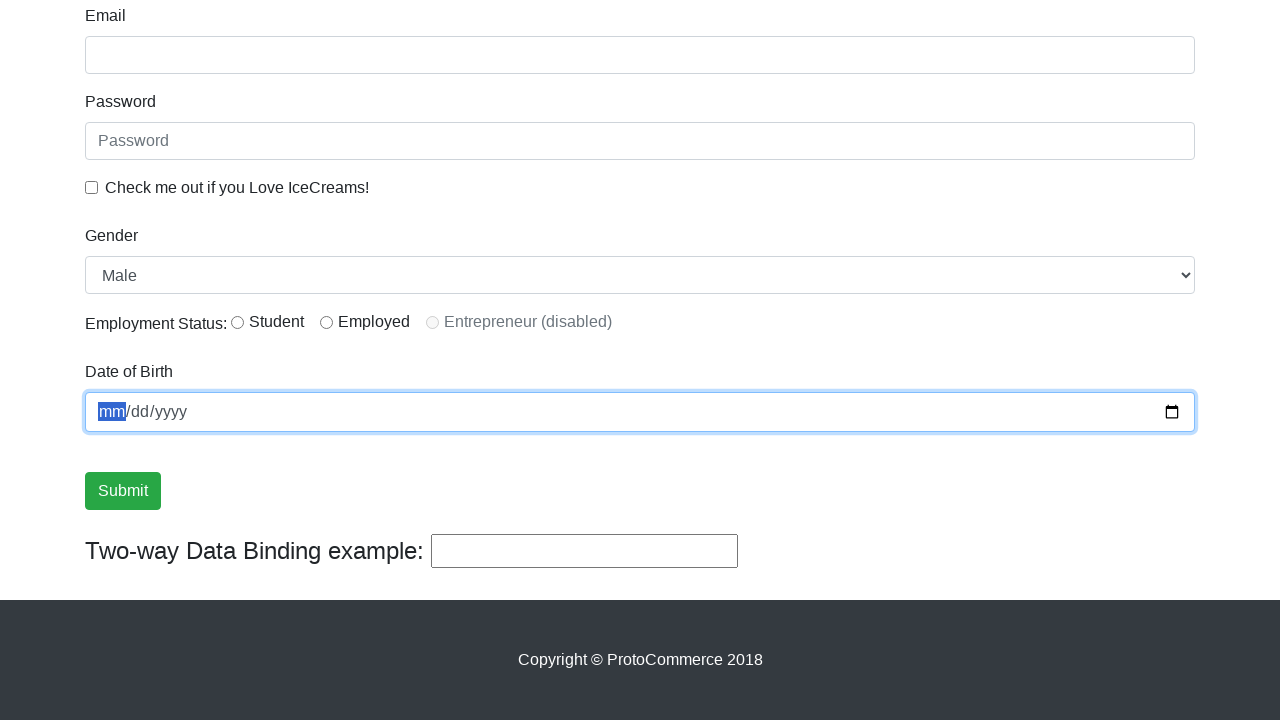

Clicked checkbox to the left of its label using relative locator at (92, 187) on xpath=//label[@for='exampleCheck1']/preceding-sibling::input[1]
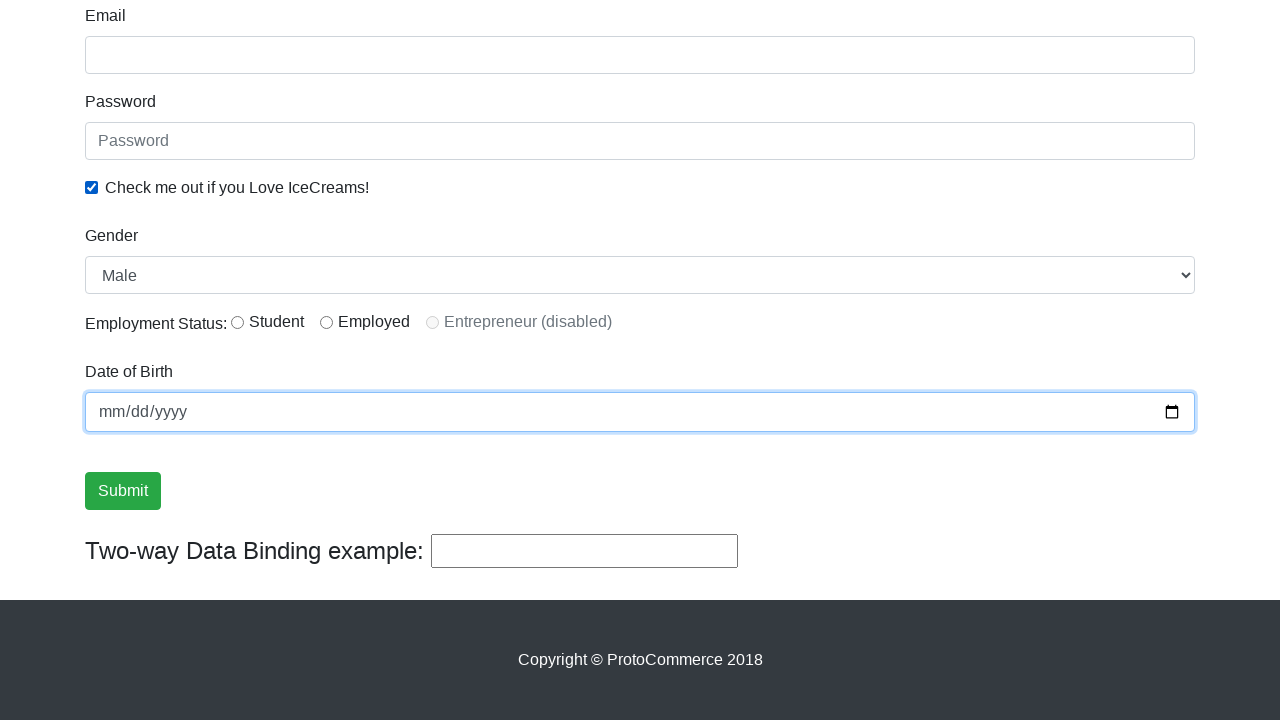

Located checkbox element
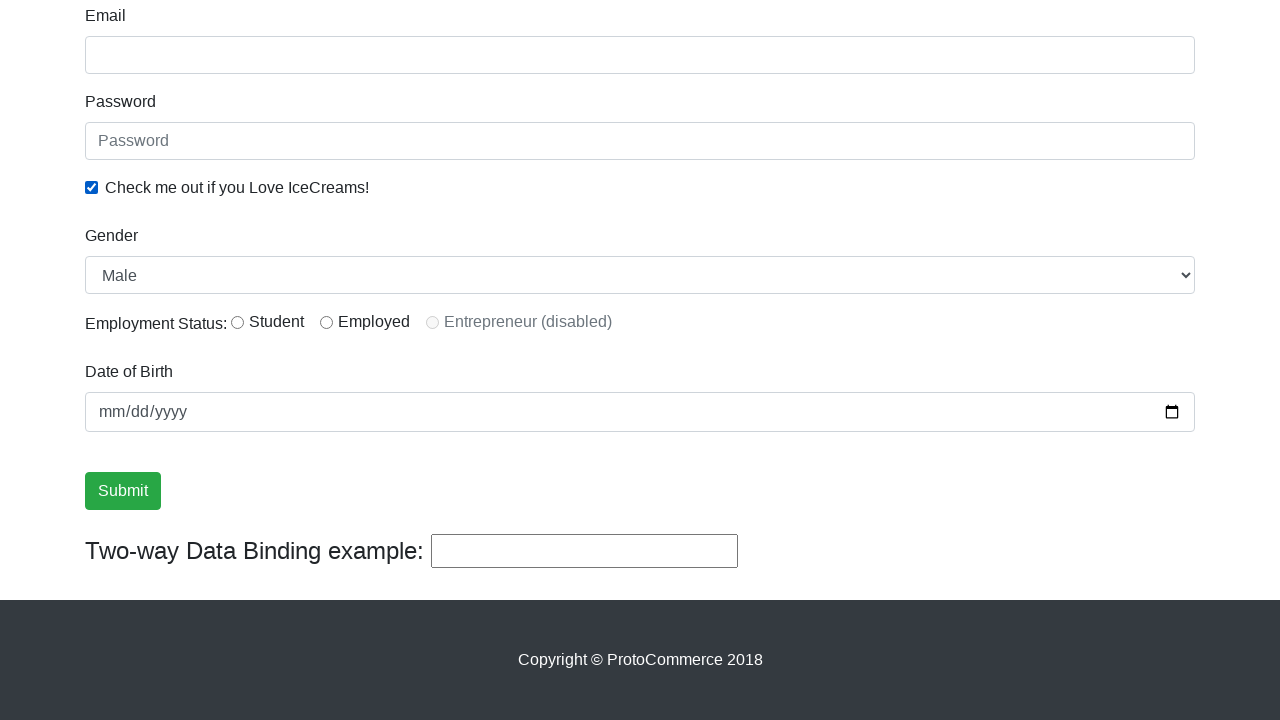

Retrieved label text to the right of checkbox using relative locator
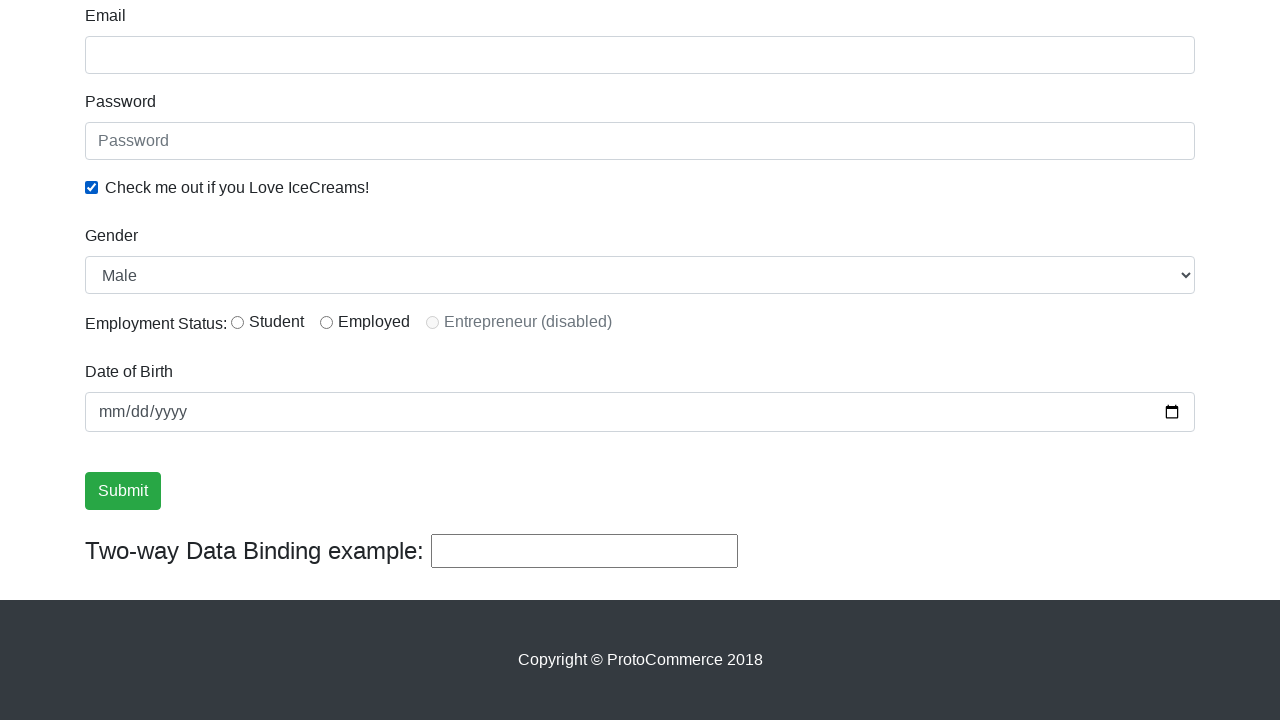

Printed checkbox label text
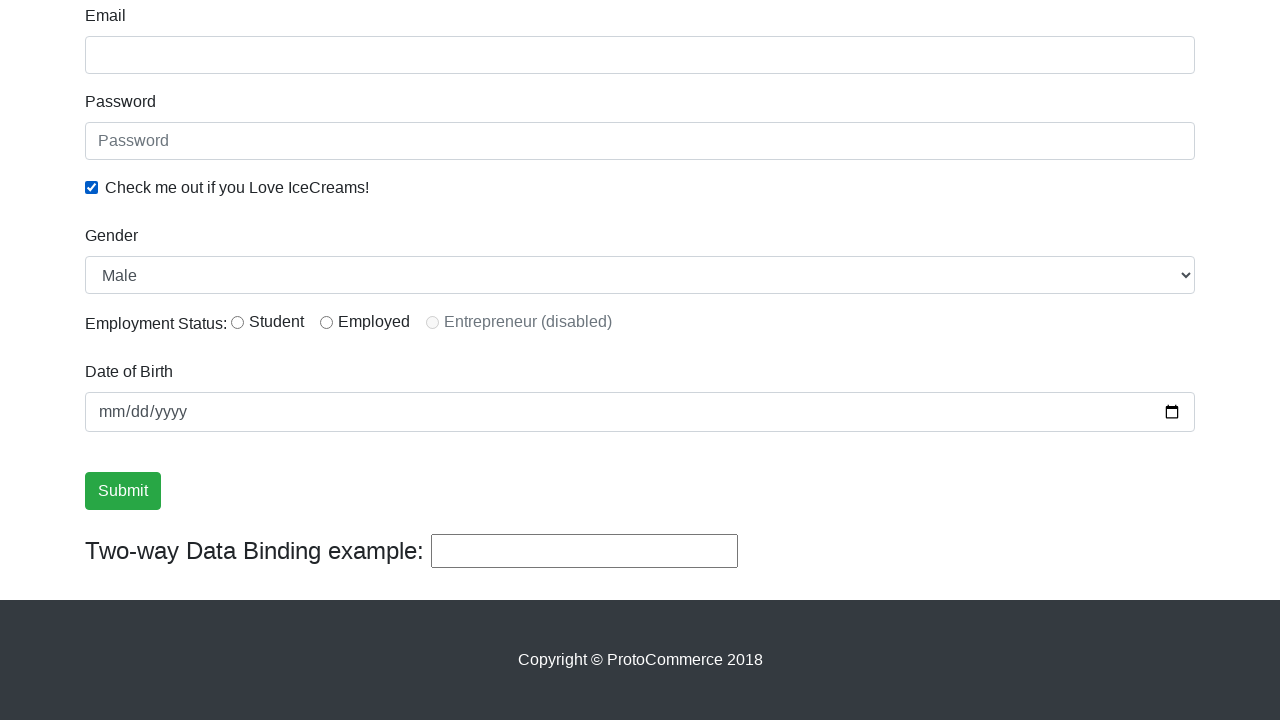

Located radio button element
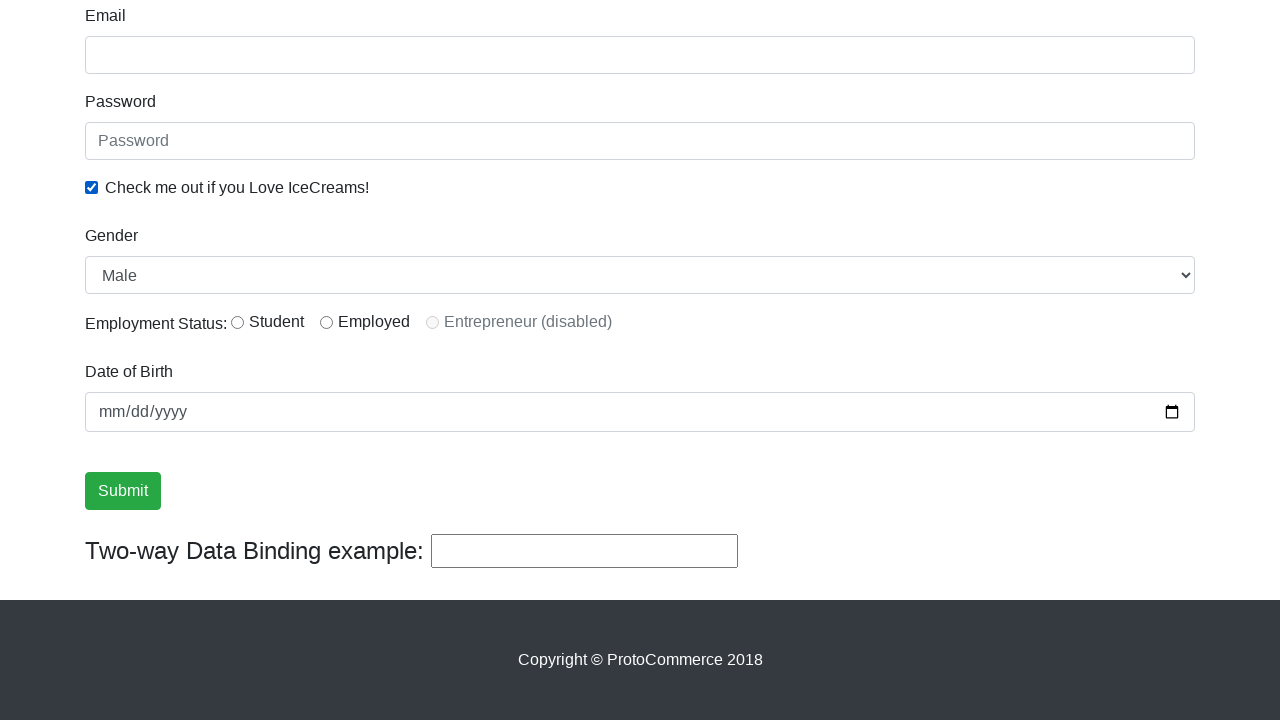

Retrieved label text to the right of radio button using relative locator
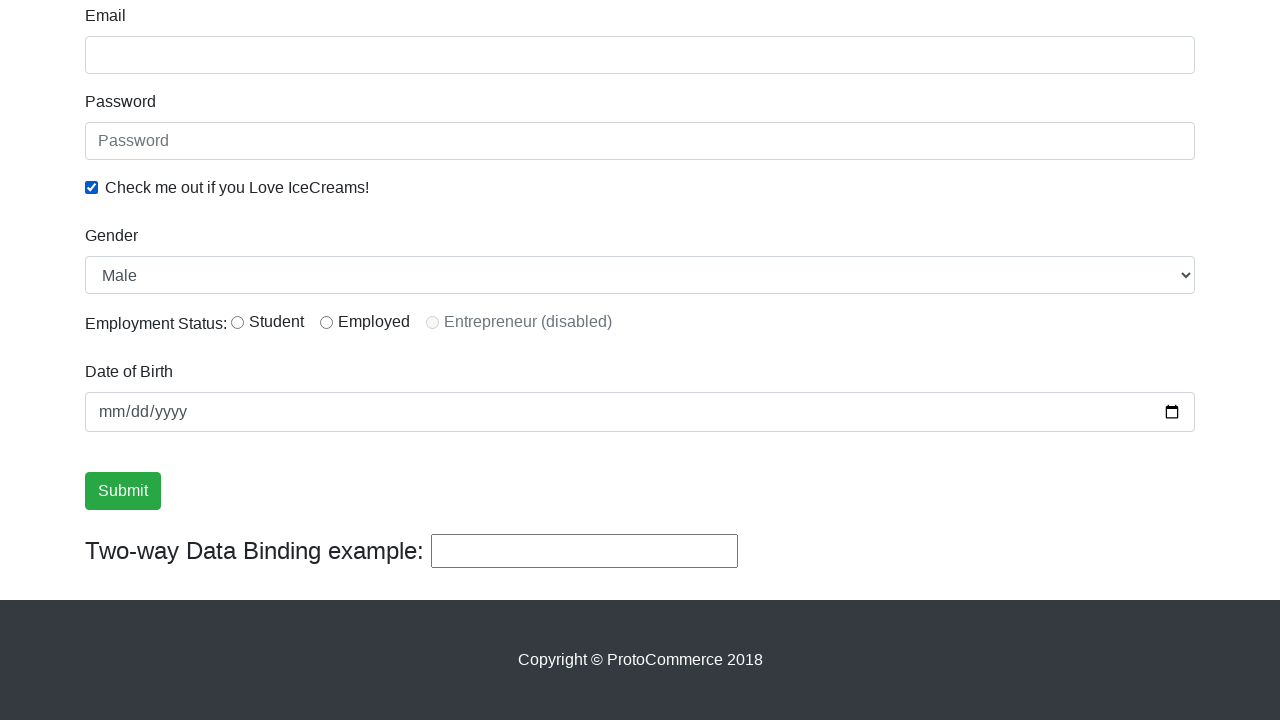

Printed radio button label text
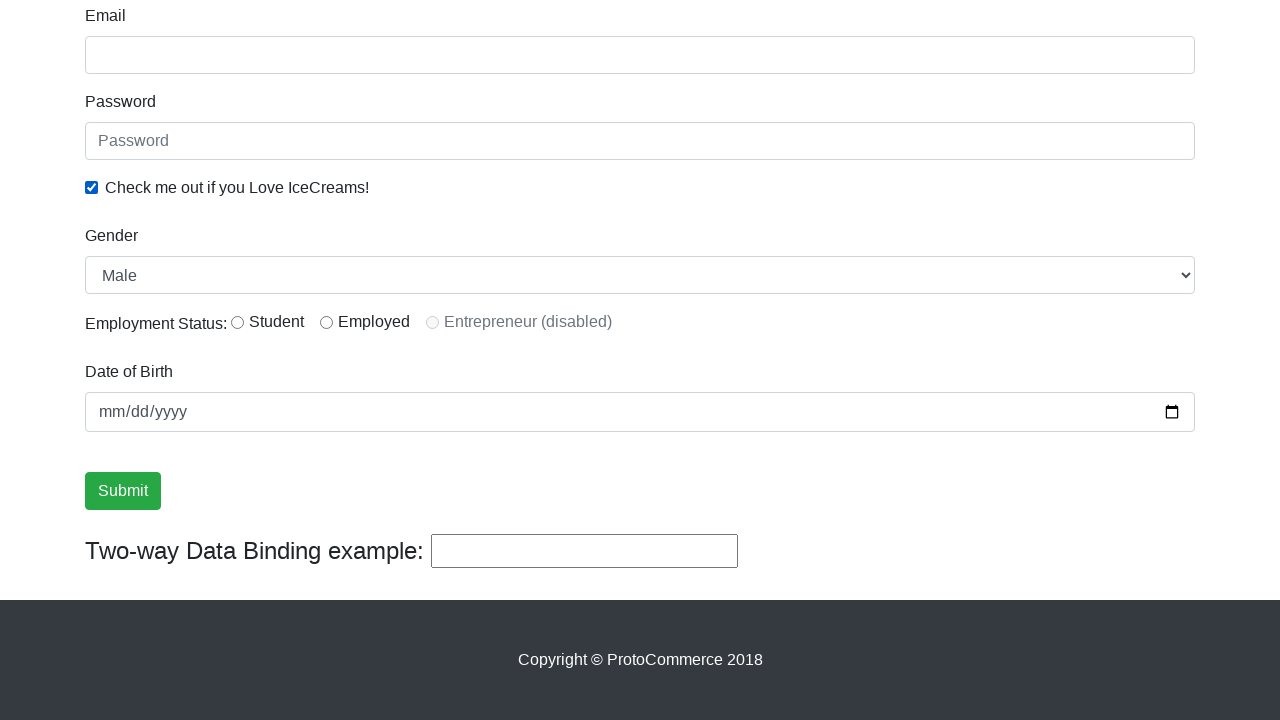

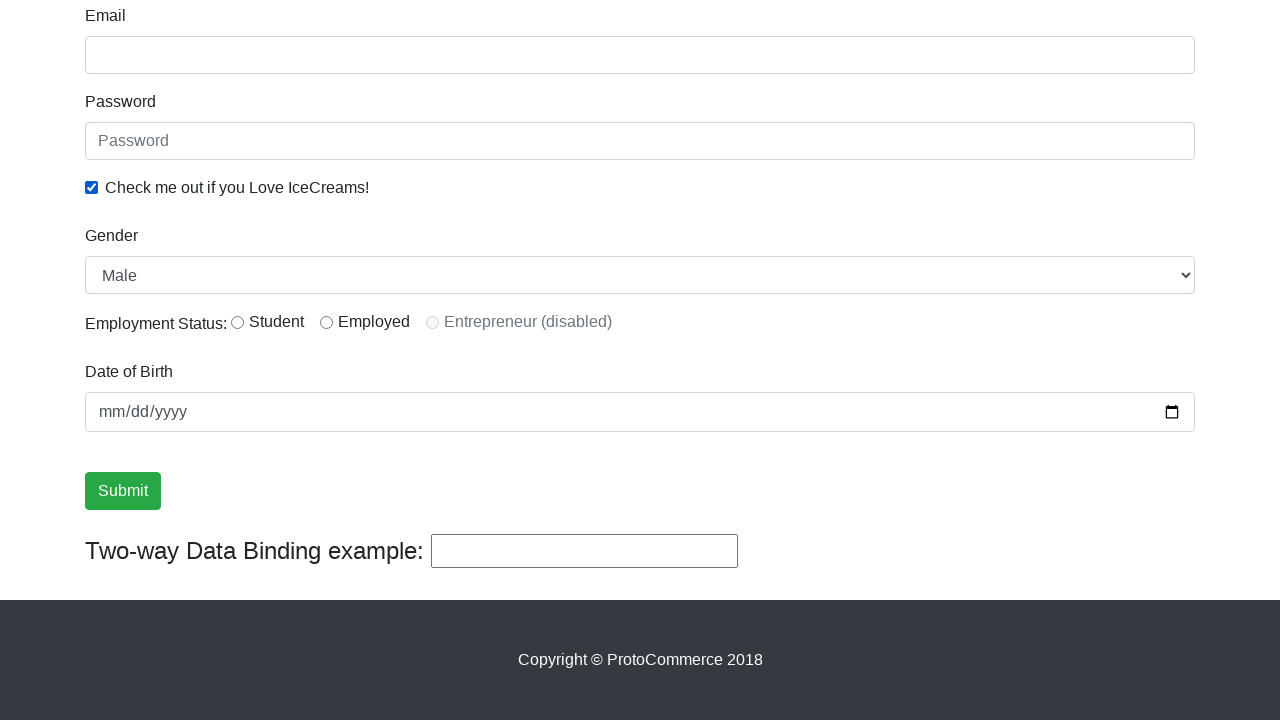